Tests navigation to the Java documentation page by clicking Get Started, hovering over Node.js button, and selecting Java from the dropdown menu

Starting URL: https://playwright.dev/

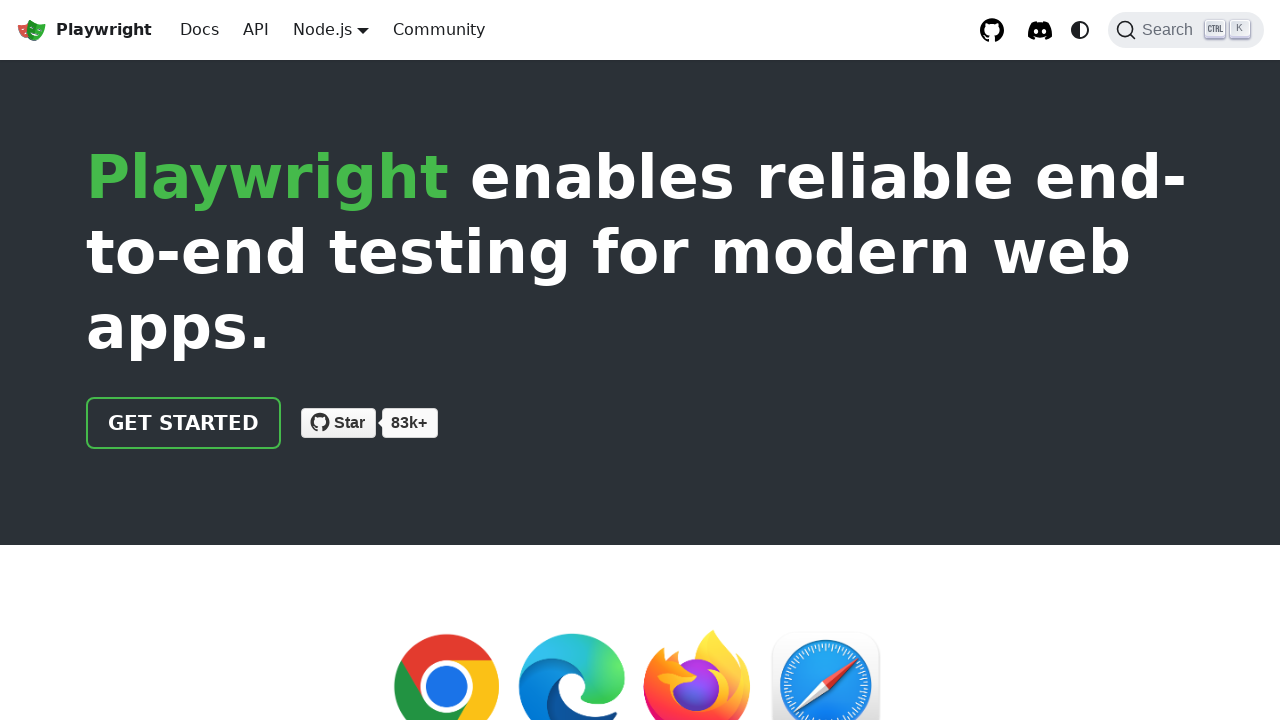

Clicked 'Get started' link at (184, 423) on internal:role=link[name="Get started"i]
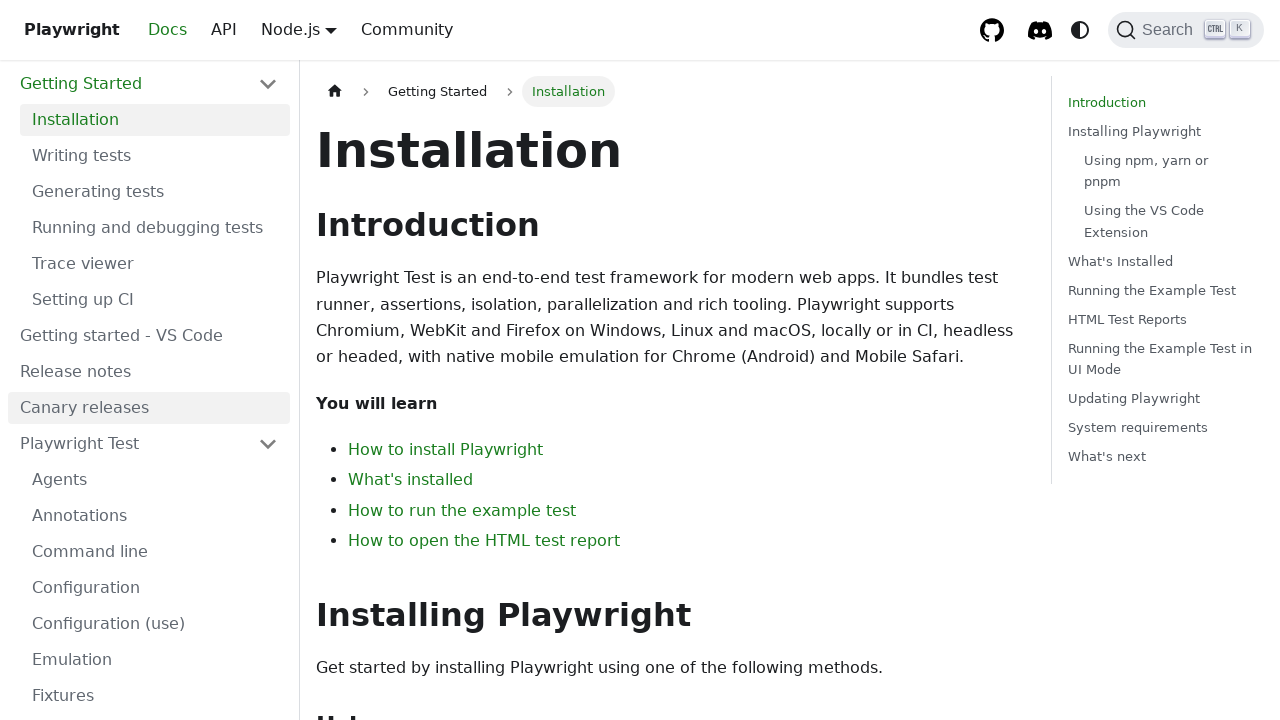

Hovered over 'Node.js' button to reveal language dropdown at (322, 29) on internal:role=button[name="Node.js"i]
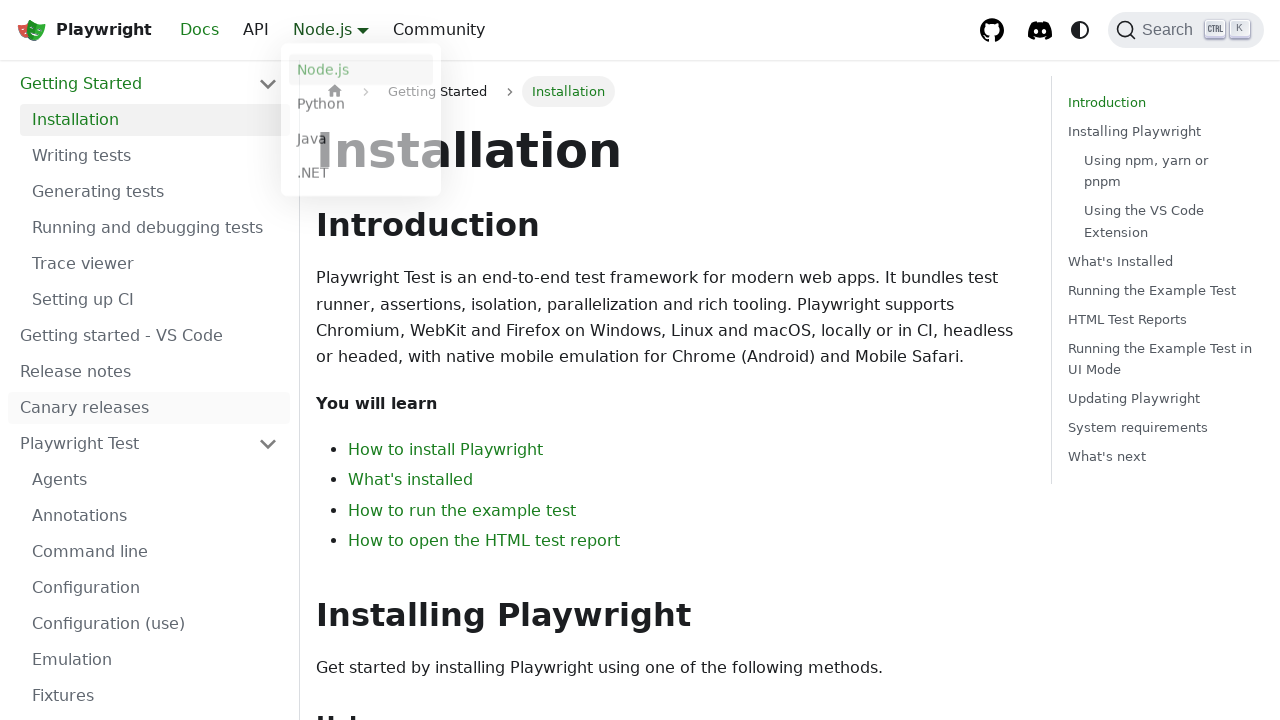

Clicked 'Java' option from language dropdown at (361, 142) on internal:text="Java"s
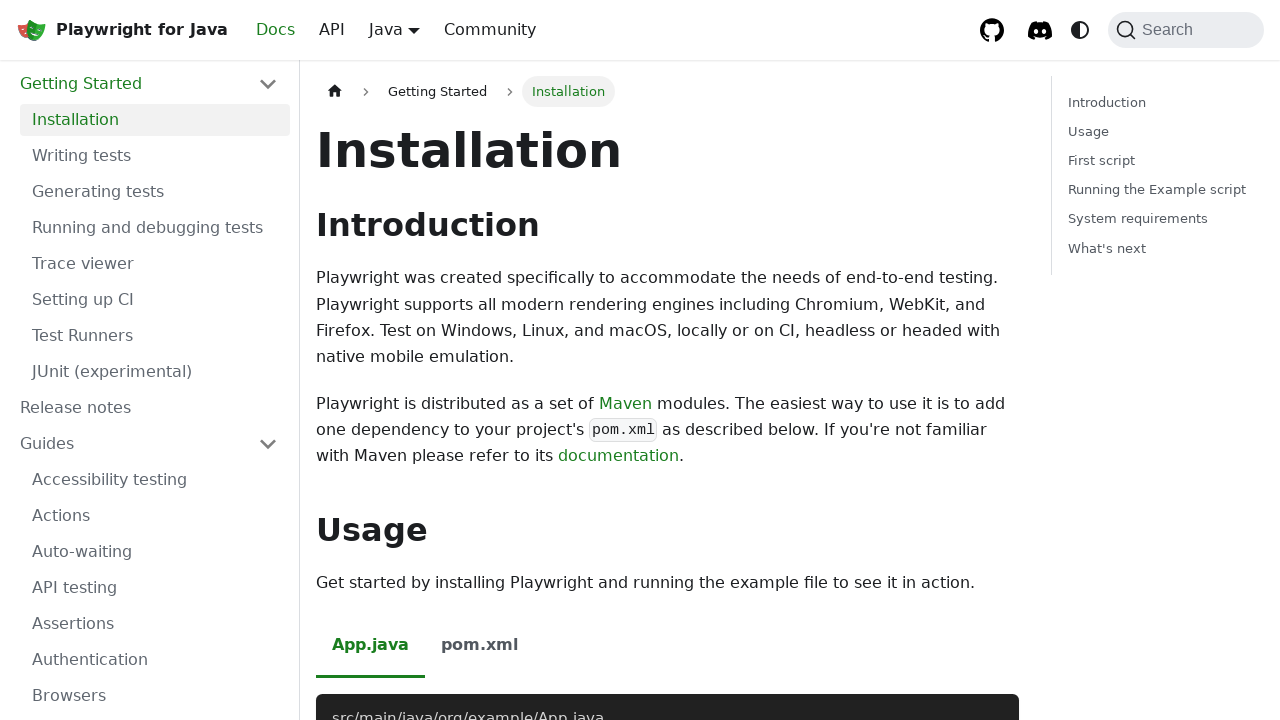

Navigated to Java documentation page
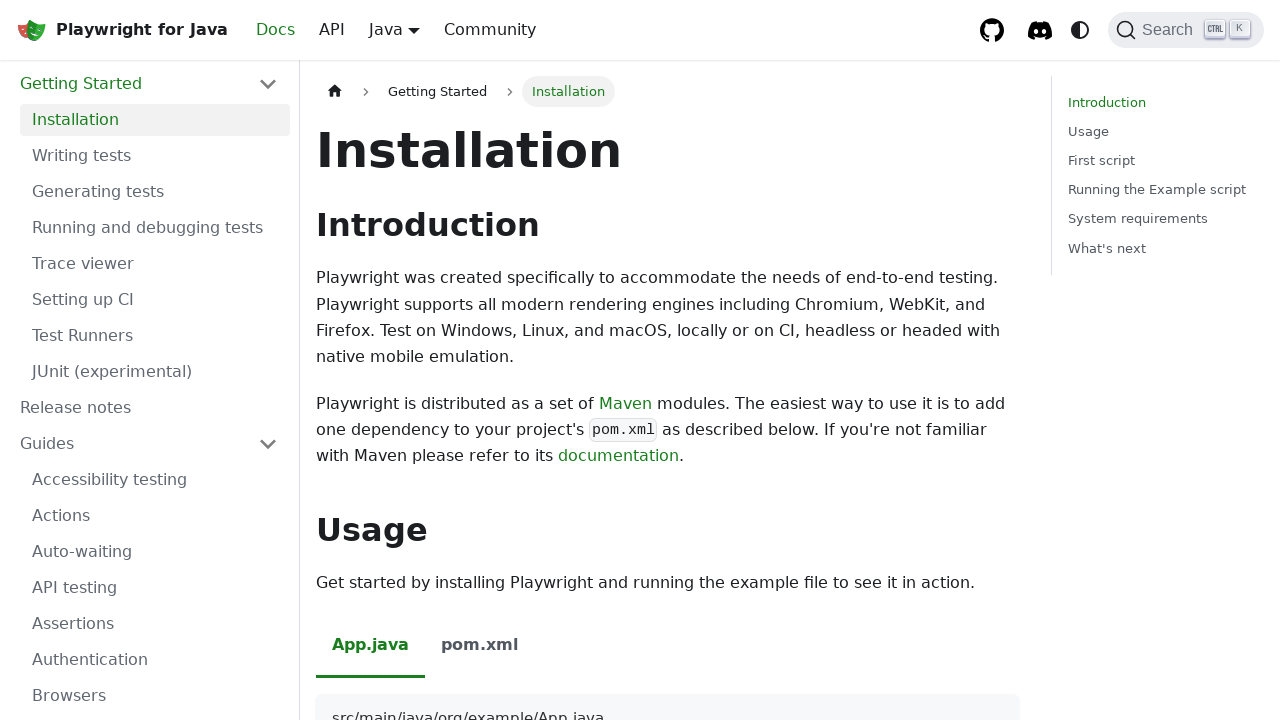

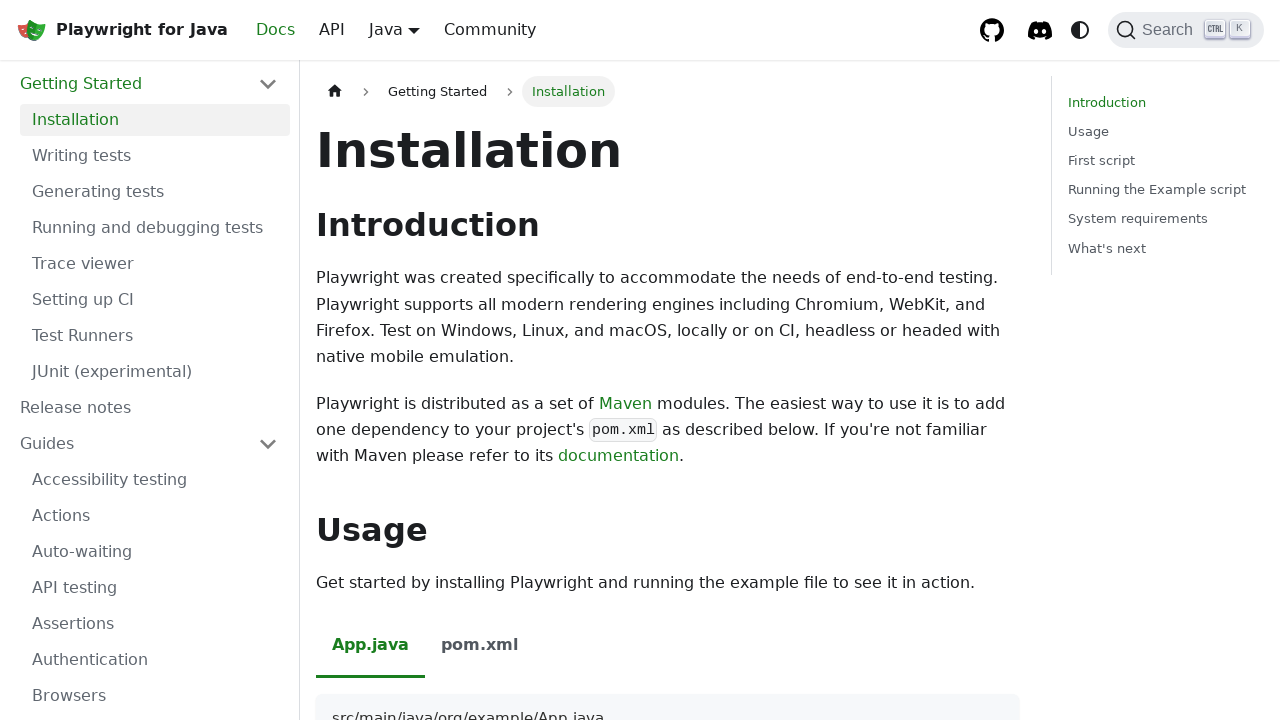